Tests dropdown selection functionality by navigating to the dropdown page and selecting options using different methods (by index, value, and visible text)

Starting URL: https://the-internet.herokuapp.com/

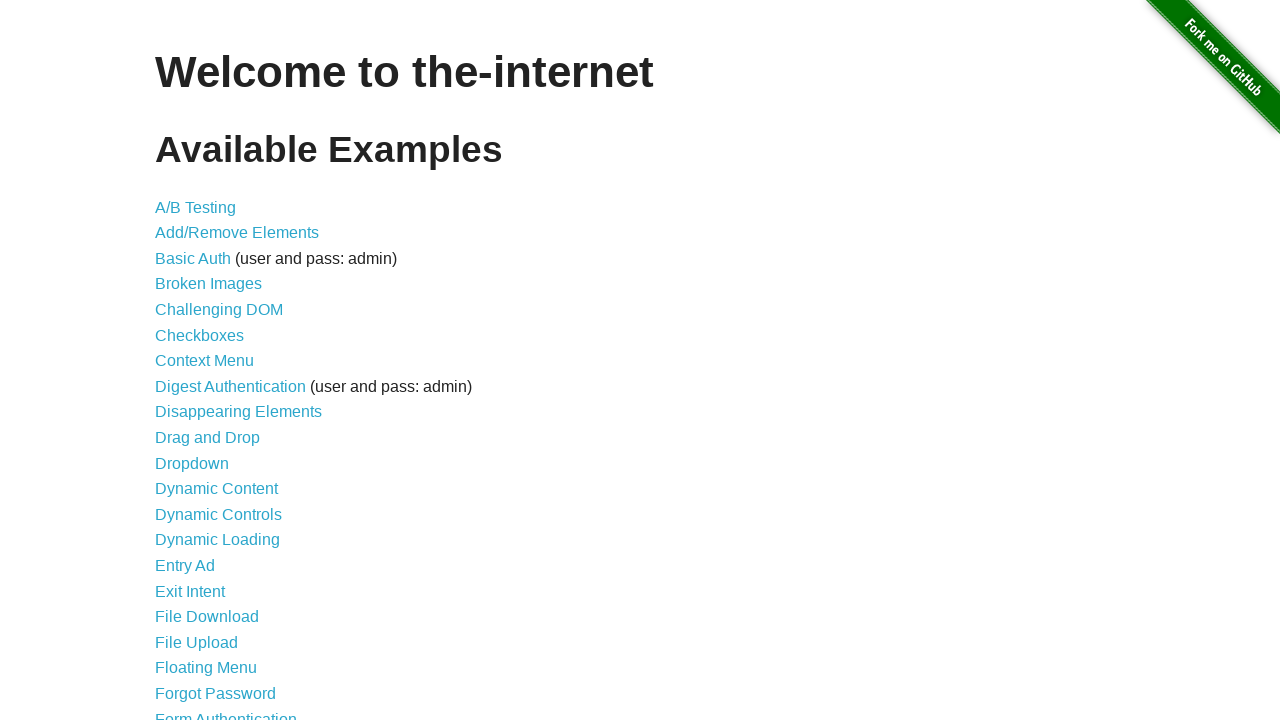

Clicked on Dropdown link to navigate to dropdown page at (192, 463) on text=Dropdown
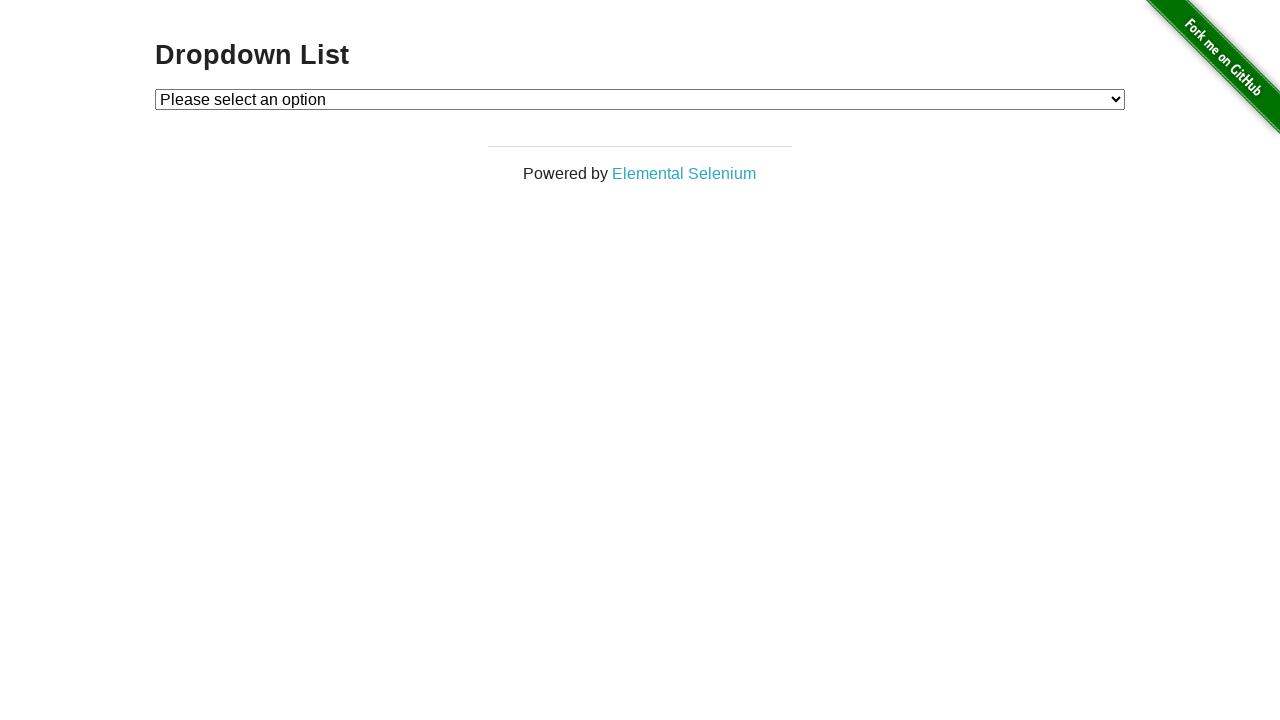

Selected dropdown option by index 0 (disabled placeholder) on #dropdown
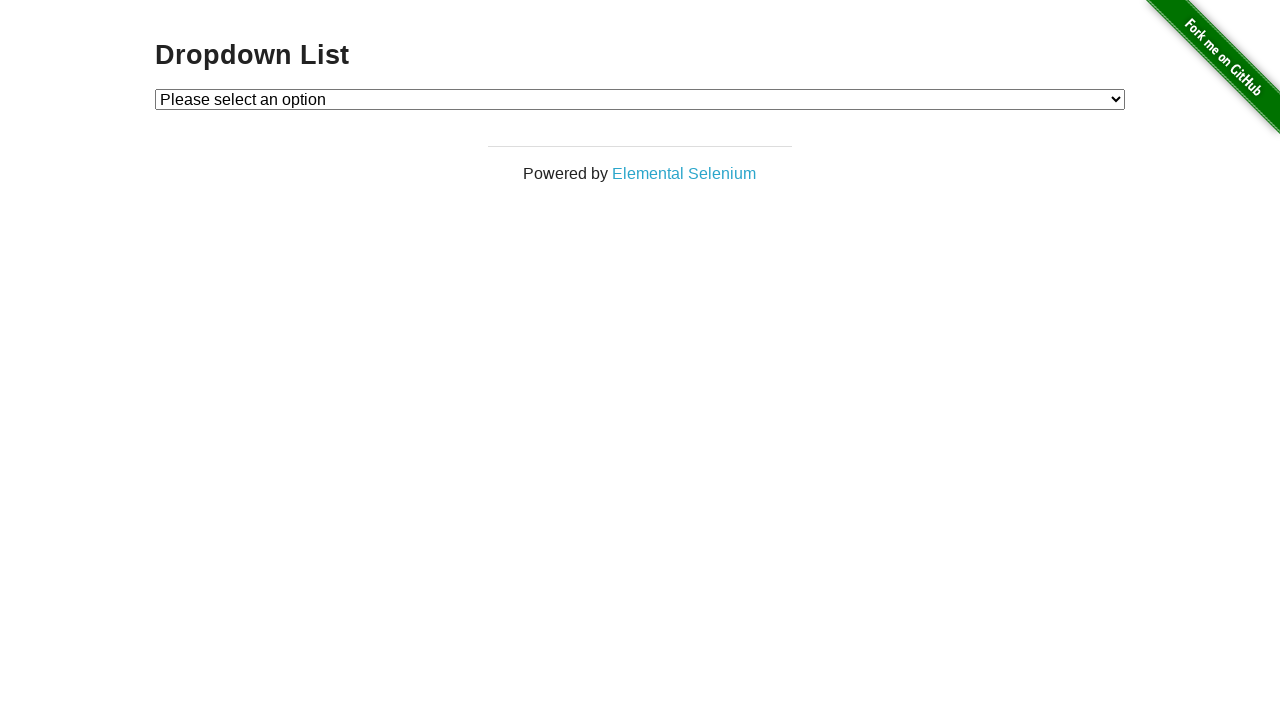

Selected dropdown option by value '1' on #dropdown
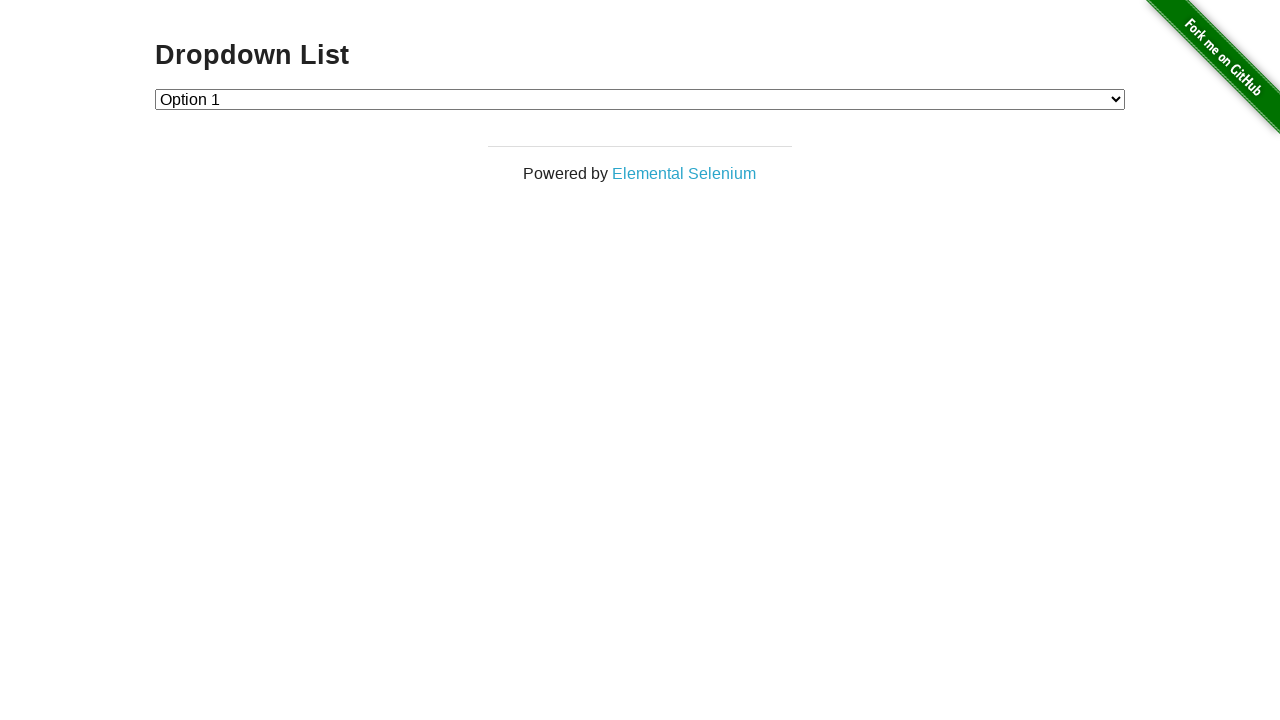

Selected dropdown option by visible text 'Option 2' on #dropdown
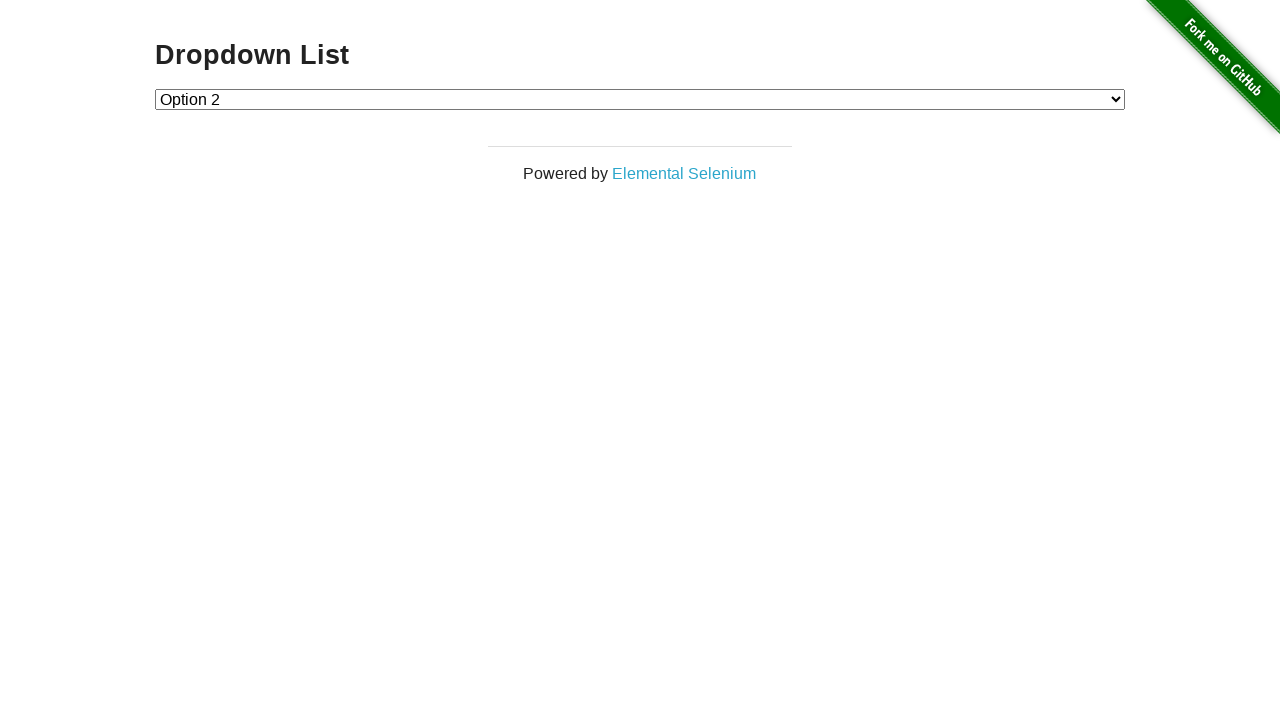

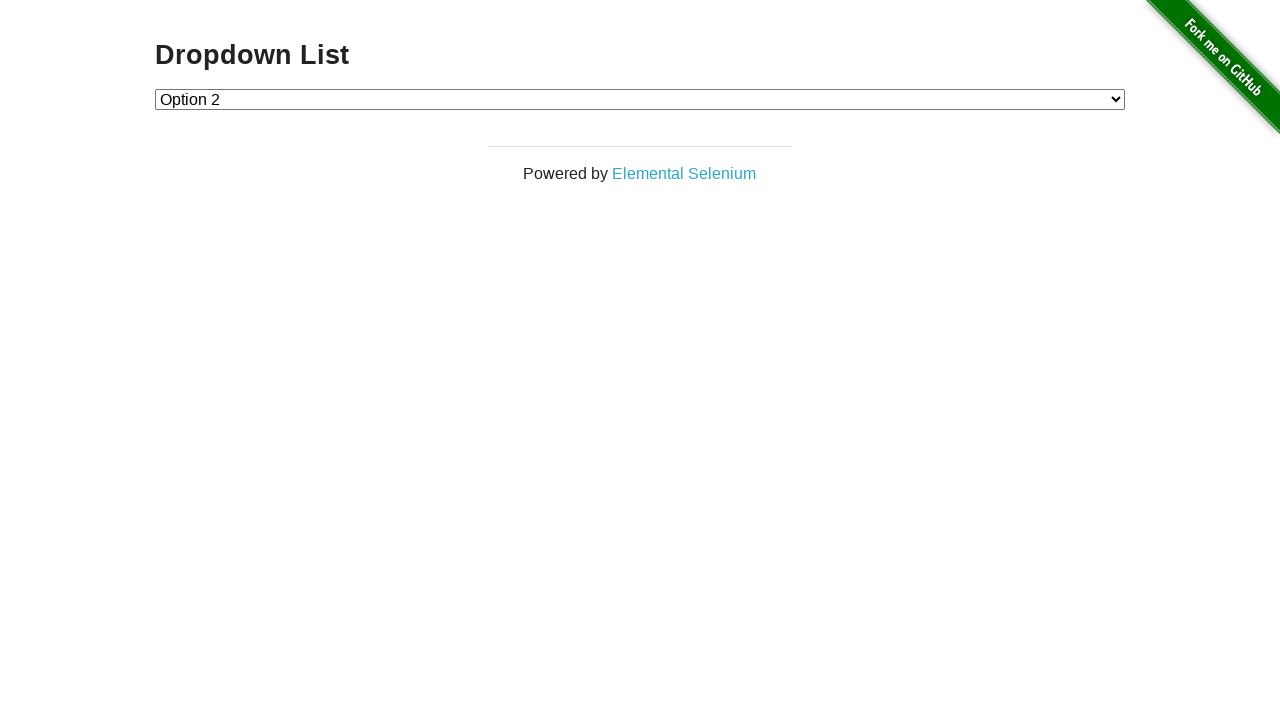